Navigates to the Adactin Hotel booking application homepage and clicks on the Google Play store link/image to open the app download page.

Starting URL: https://adactinhotelapp.com/

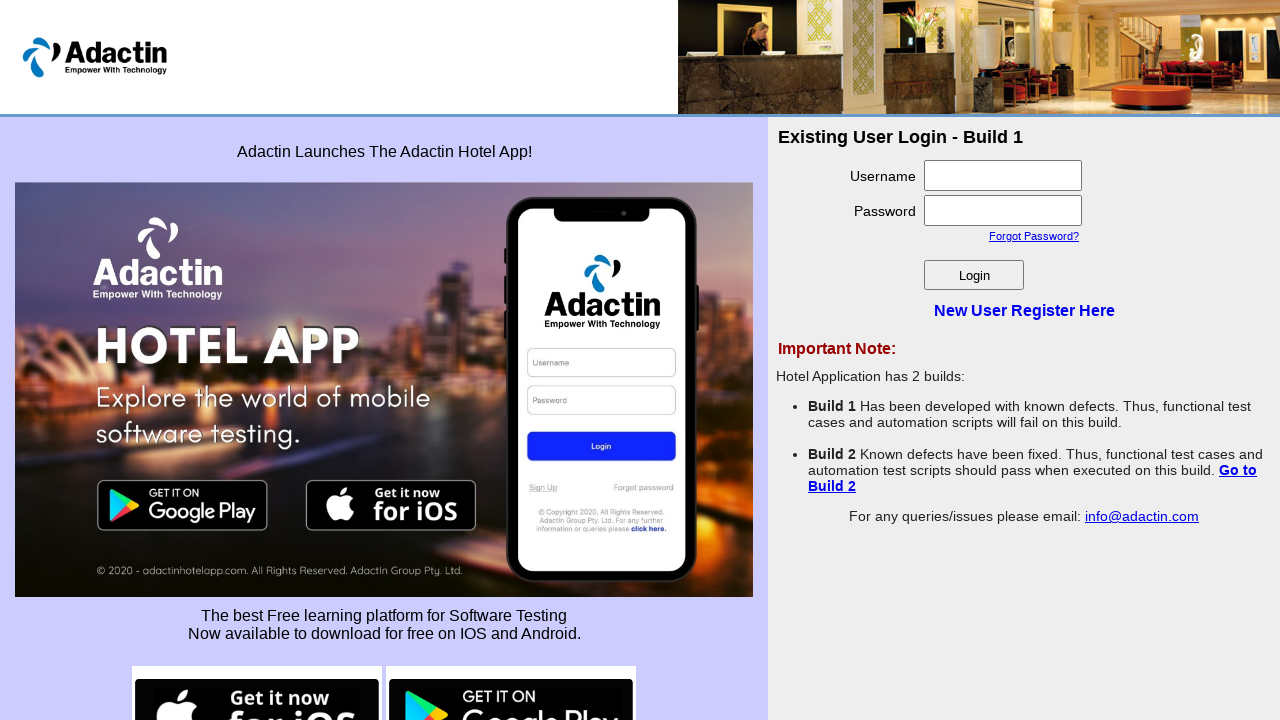

Navigated to Adactin Hotel booking application homepage
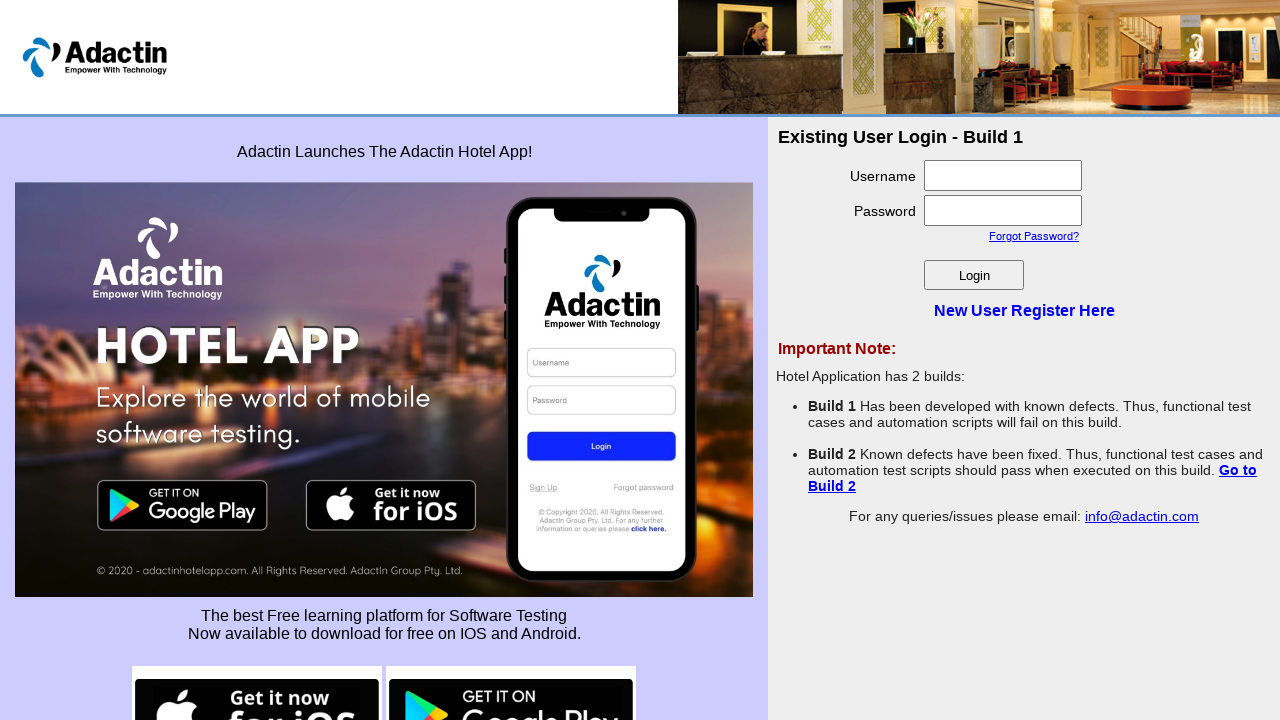

Clicked on Google Play store link/image at (511, 670) on img[src*='google-play']
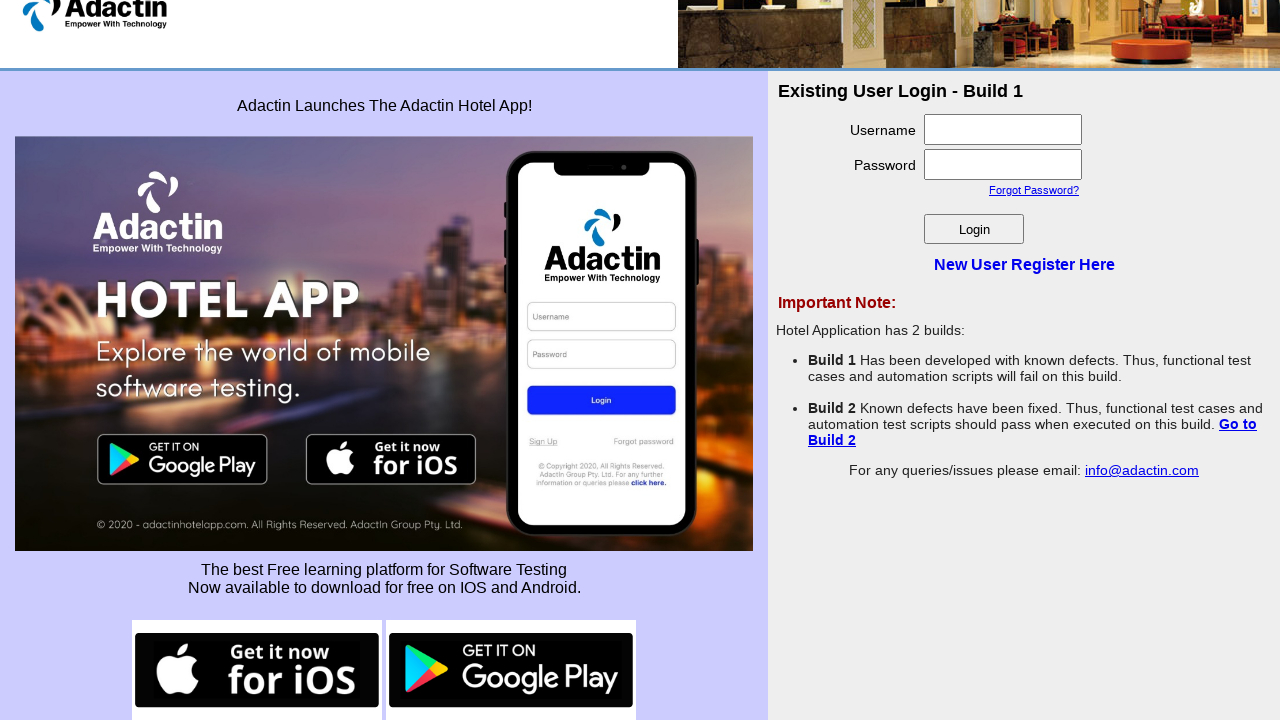

Waited for app download page to load
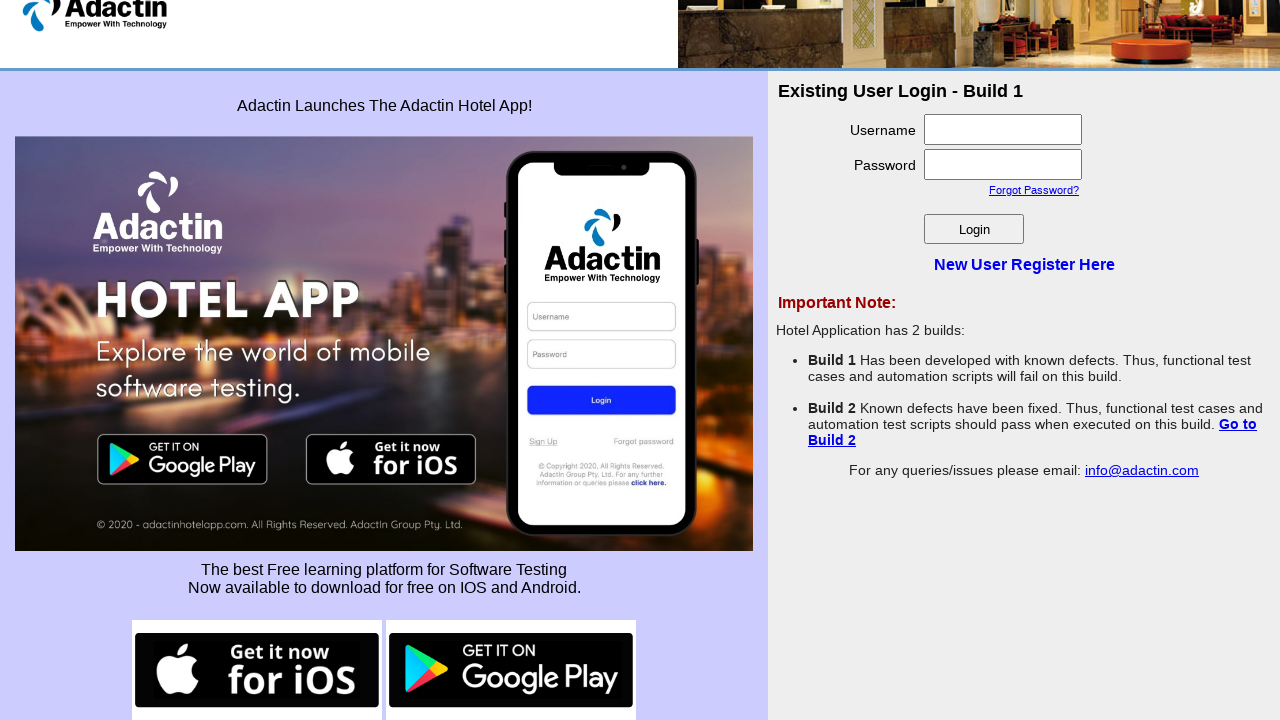

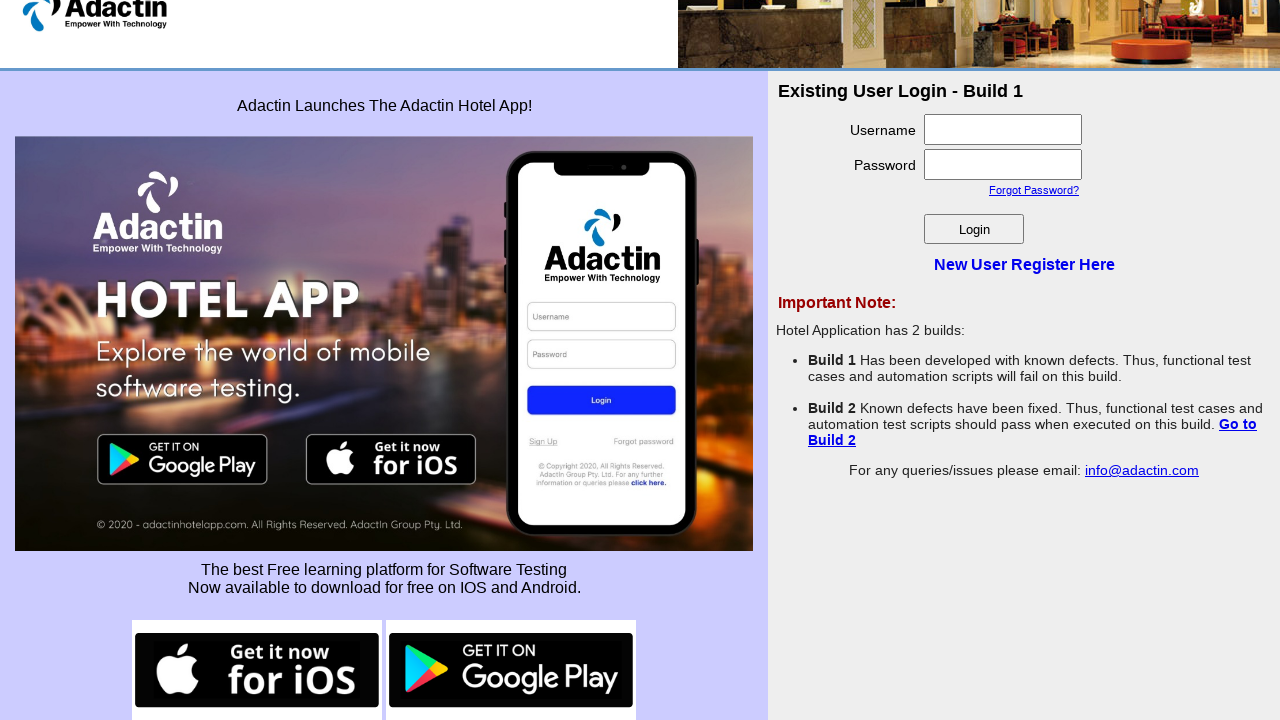